Tests the job search functionality on Computrabajo Colombia by entering a search query and waiting for job offer results

Starting URL: https://co.computrabajo.com

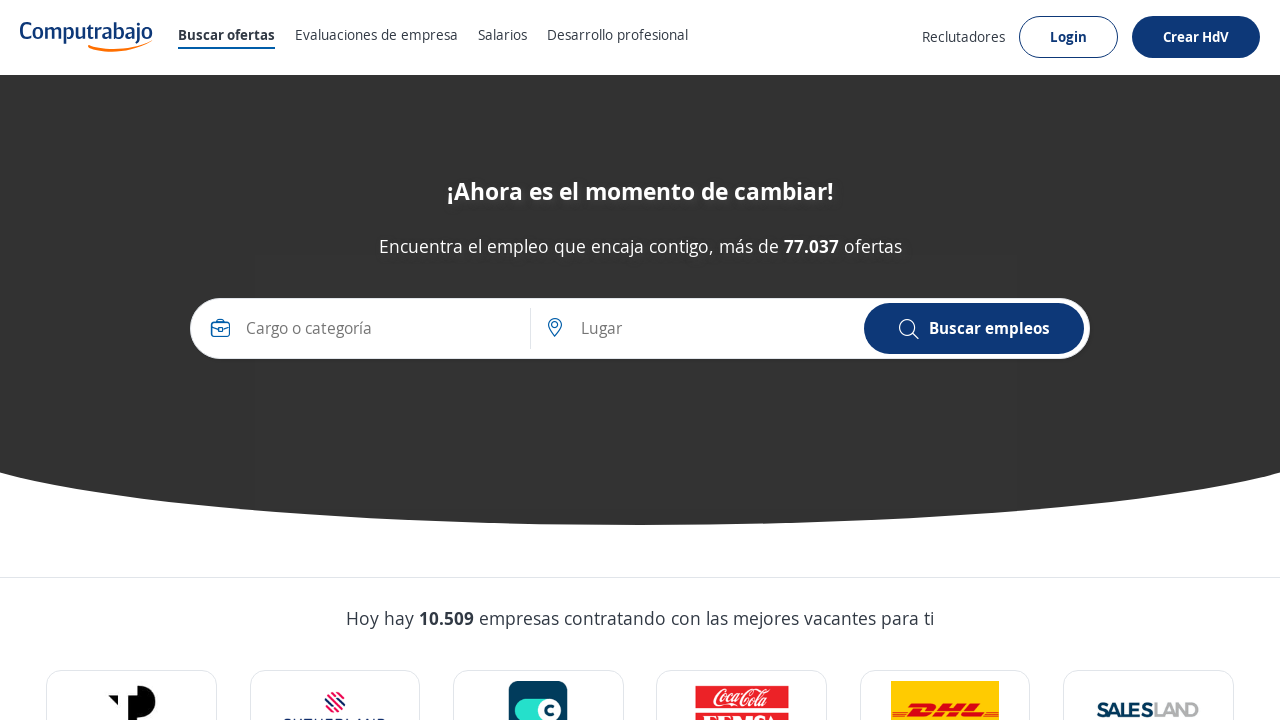

Search input field loaded on Computrabajo Colombia
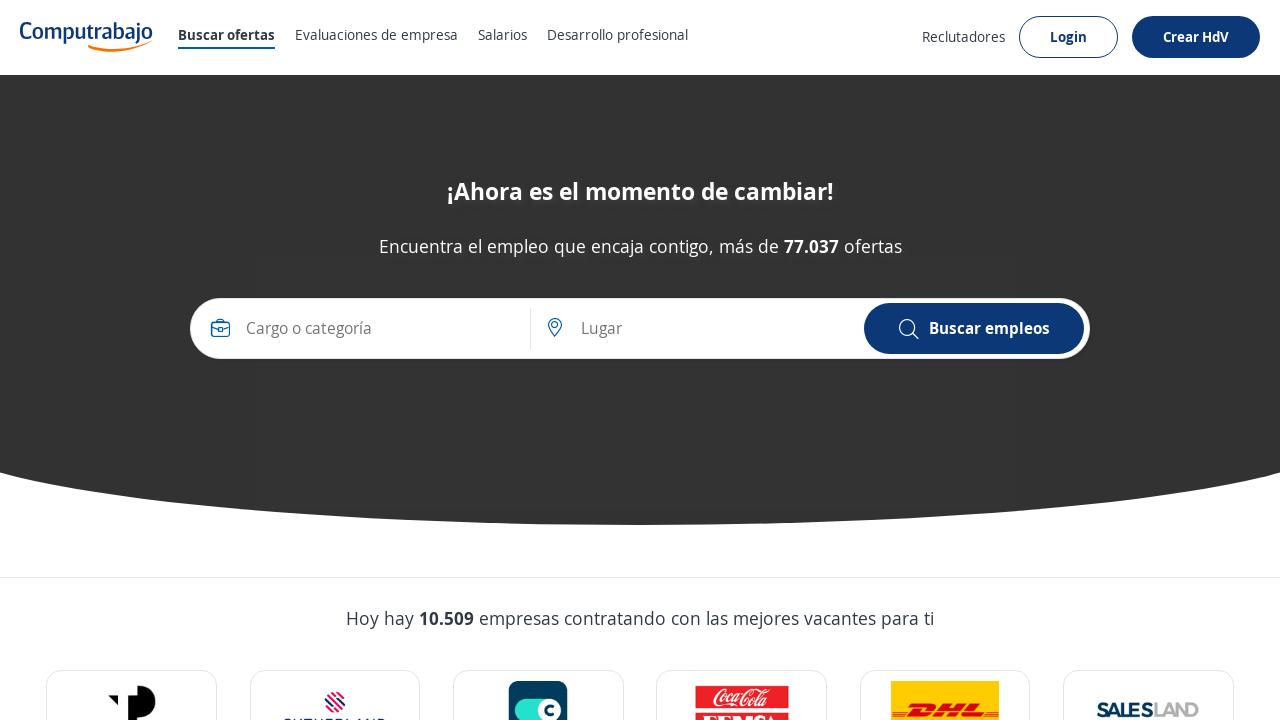

Entered search query 'ingeniero de software' into search field on input#prof-cat-search-input
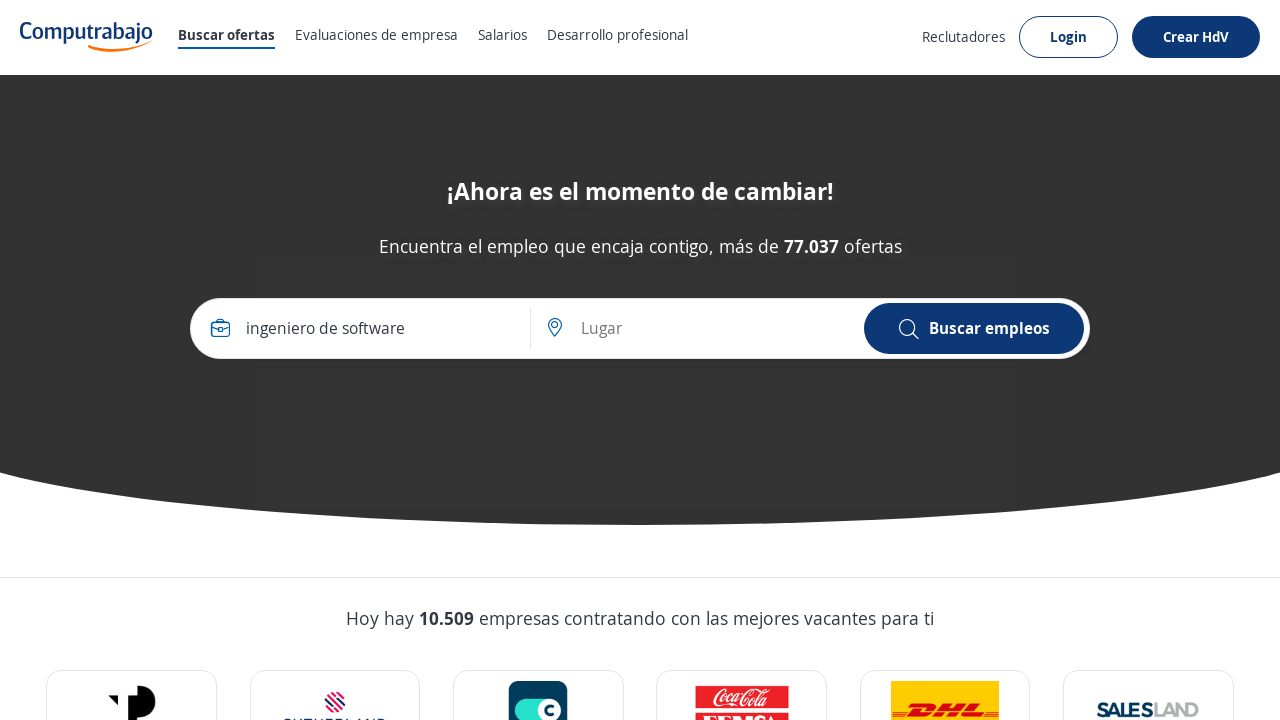

Pressed Enter to submit job search query
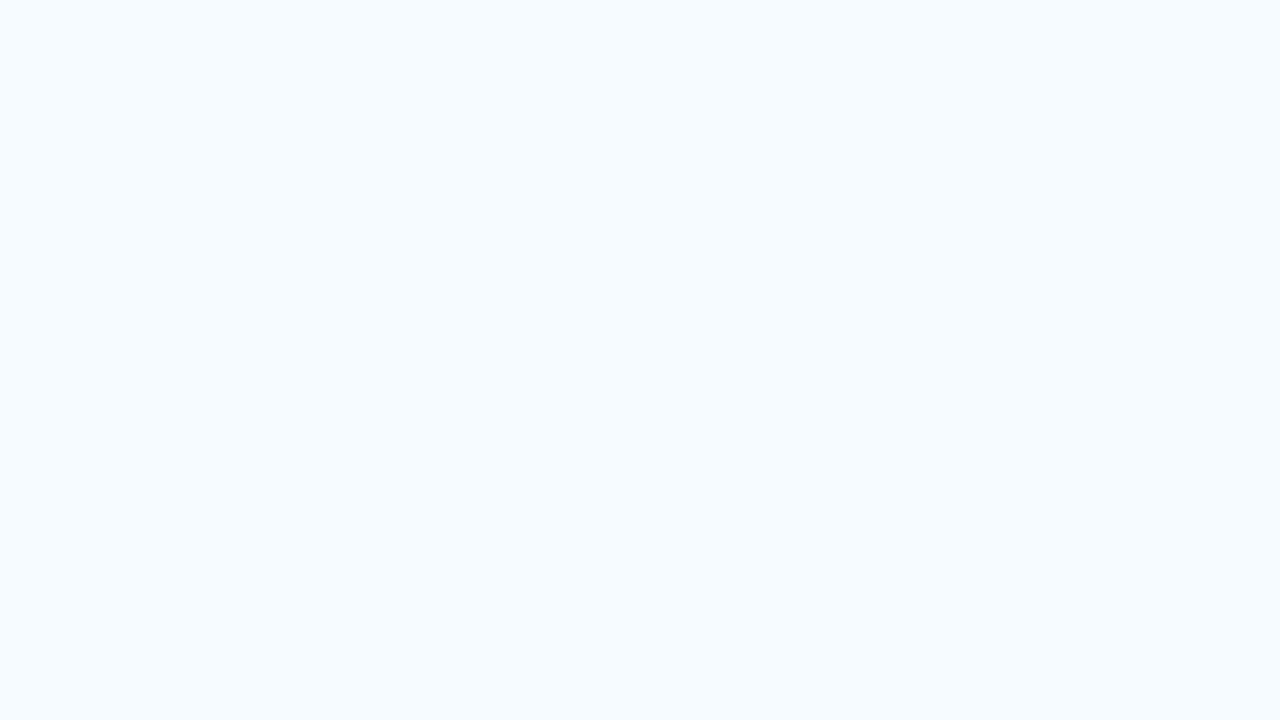

Job offer results loaded successfully
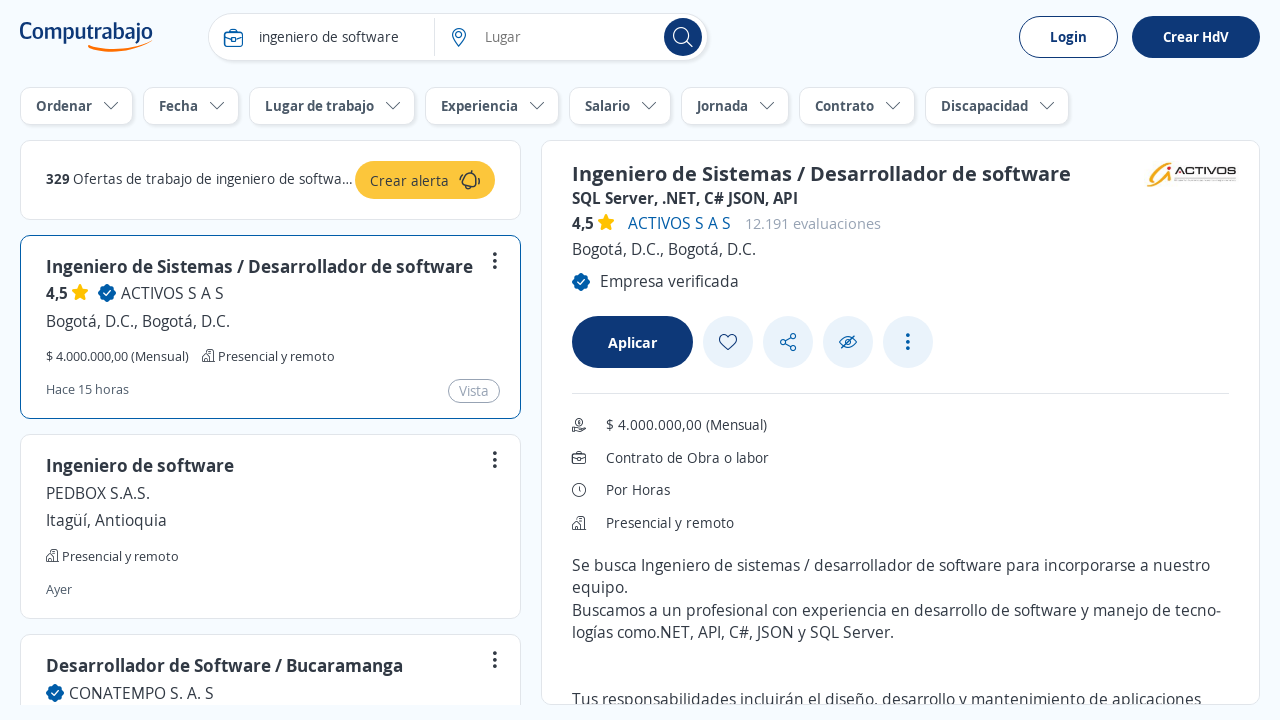

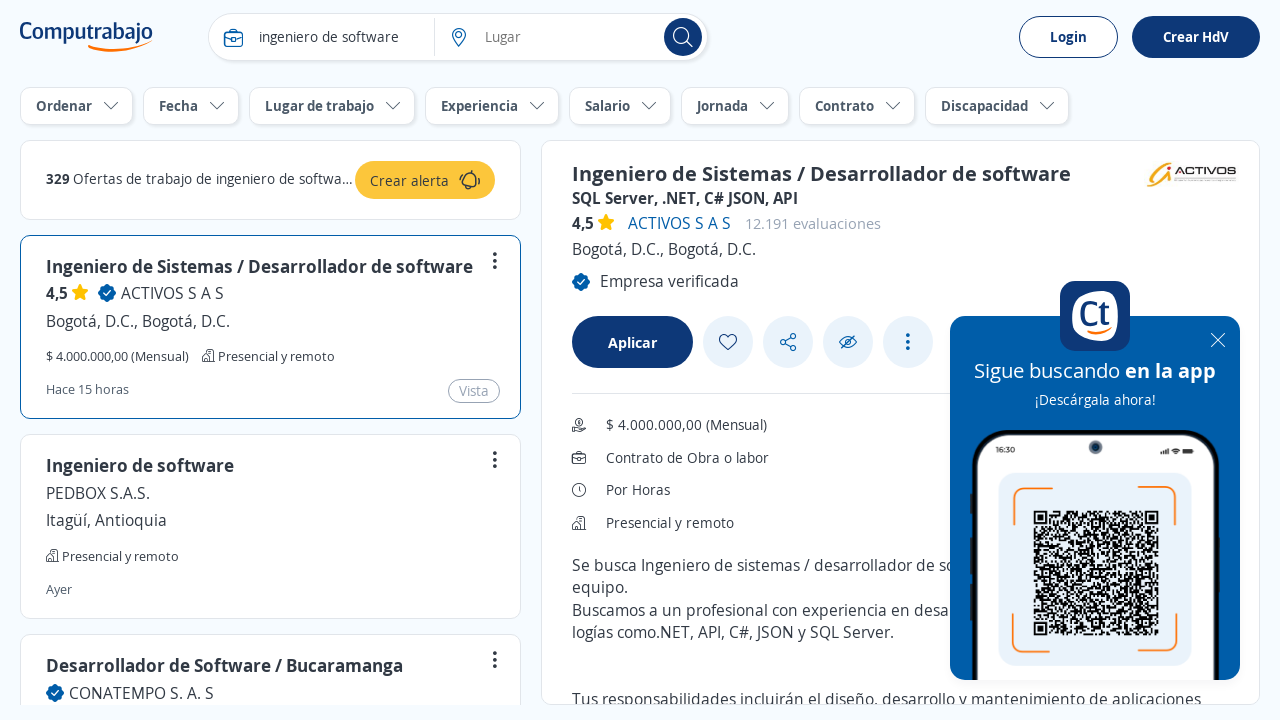